Tests alert handling with OK and Cancel buttons by dismissing the alert and verifying the result text

Starting URL: https://demo.automationtesting.in/Alerts.html

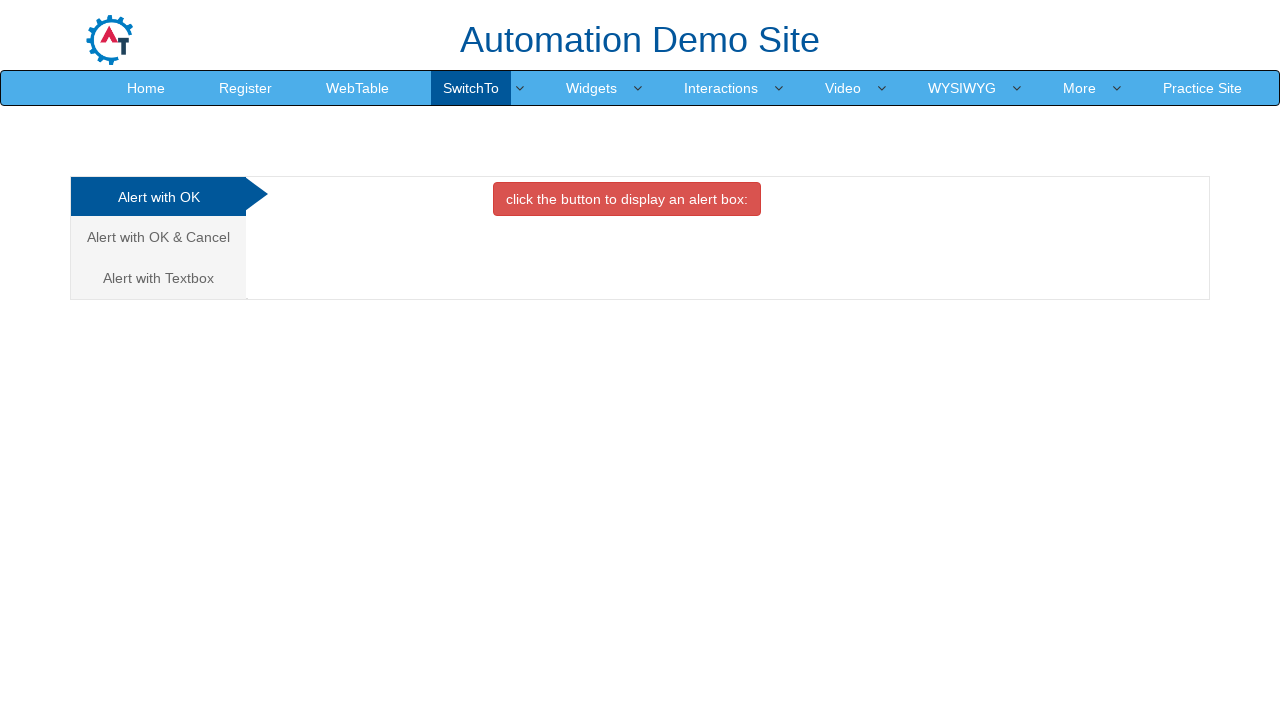

Clicked on the 'Alert with OK & Cancel' tab at (158, 237) on xpath=//a[normalize-space()='Alert with OK & Cancel']
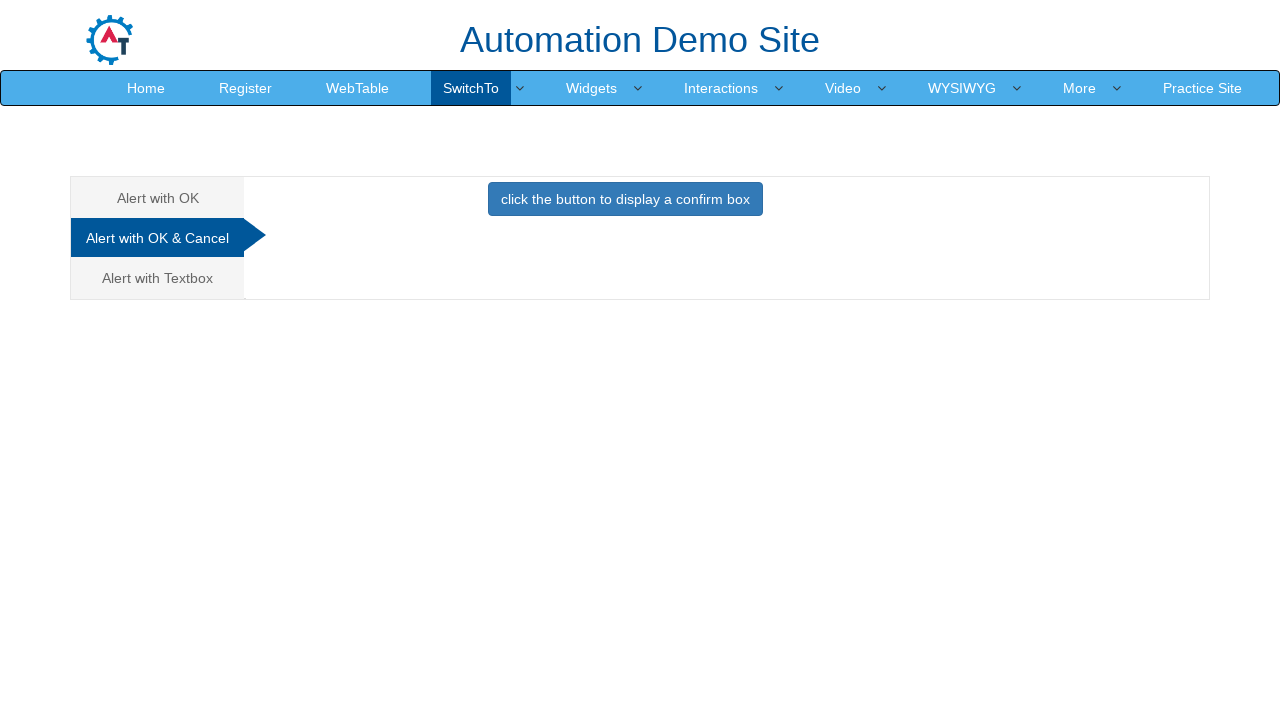

Clicked button to display confirm box at (625, 199) on xpath=//button[normalize-space()='click the button to display a confirm box']
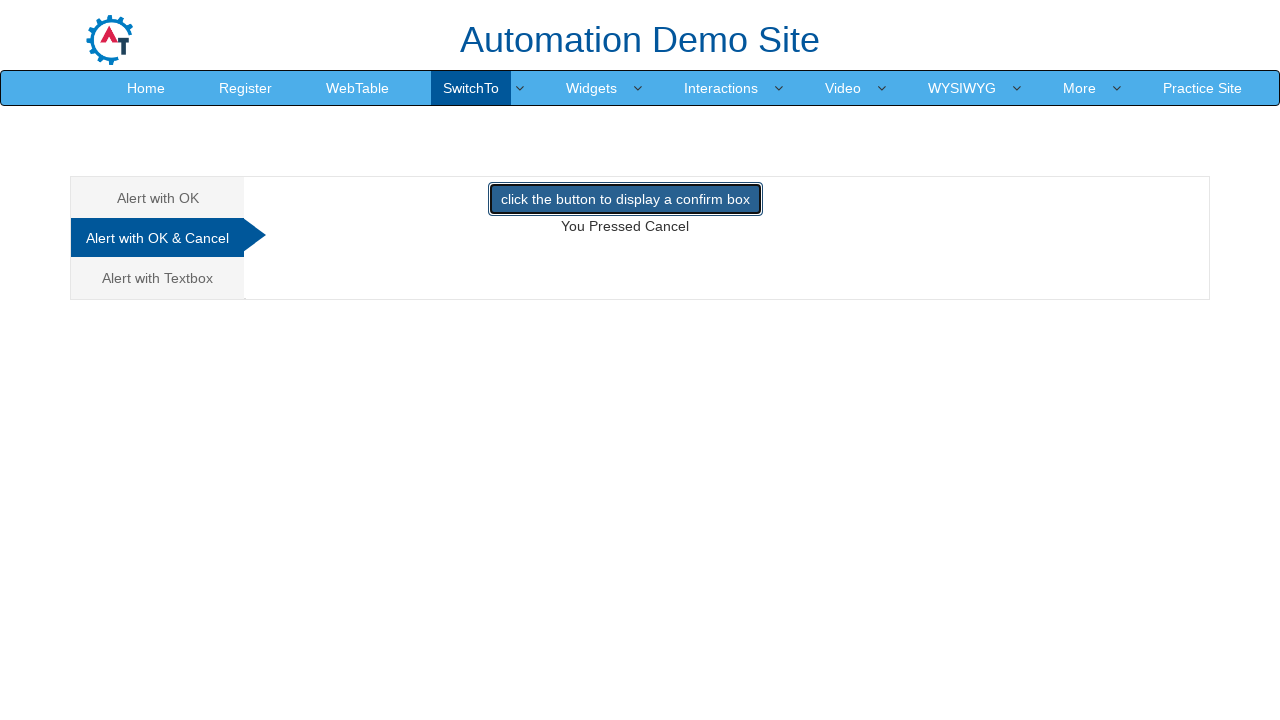

Set up dialog handler and clicked button to trigger alert, then dismissed with Cancel at (625, 199) on xpath=//button[normalize-space()='click the button to display a confirm box']
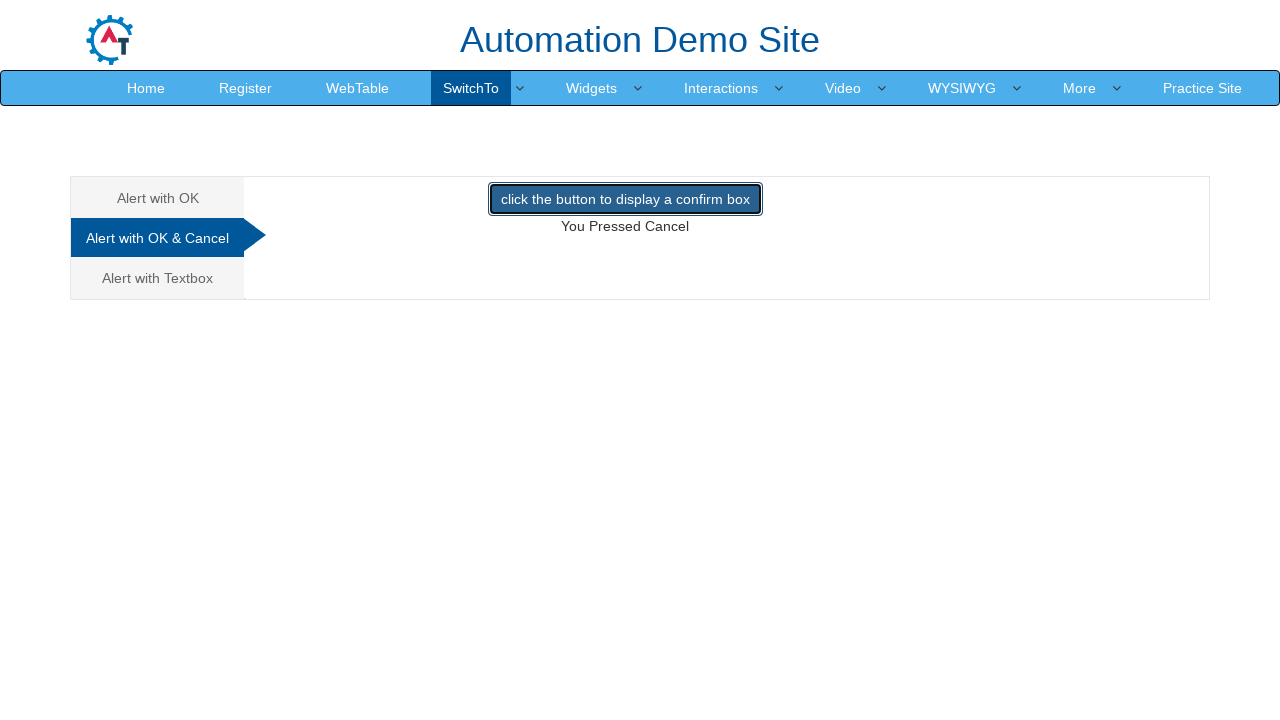

Verified result element with id 'demo' is present
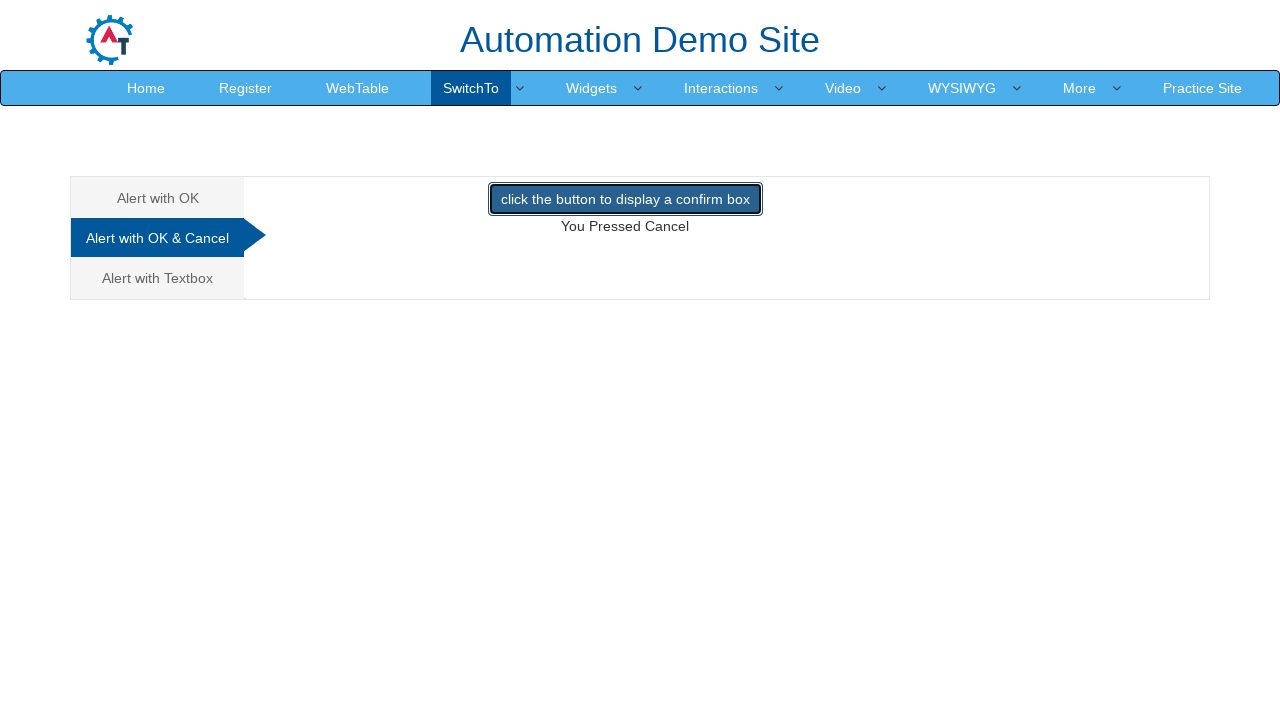

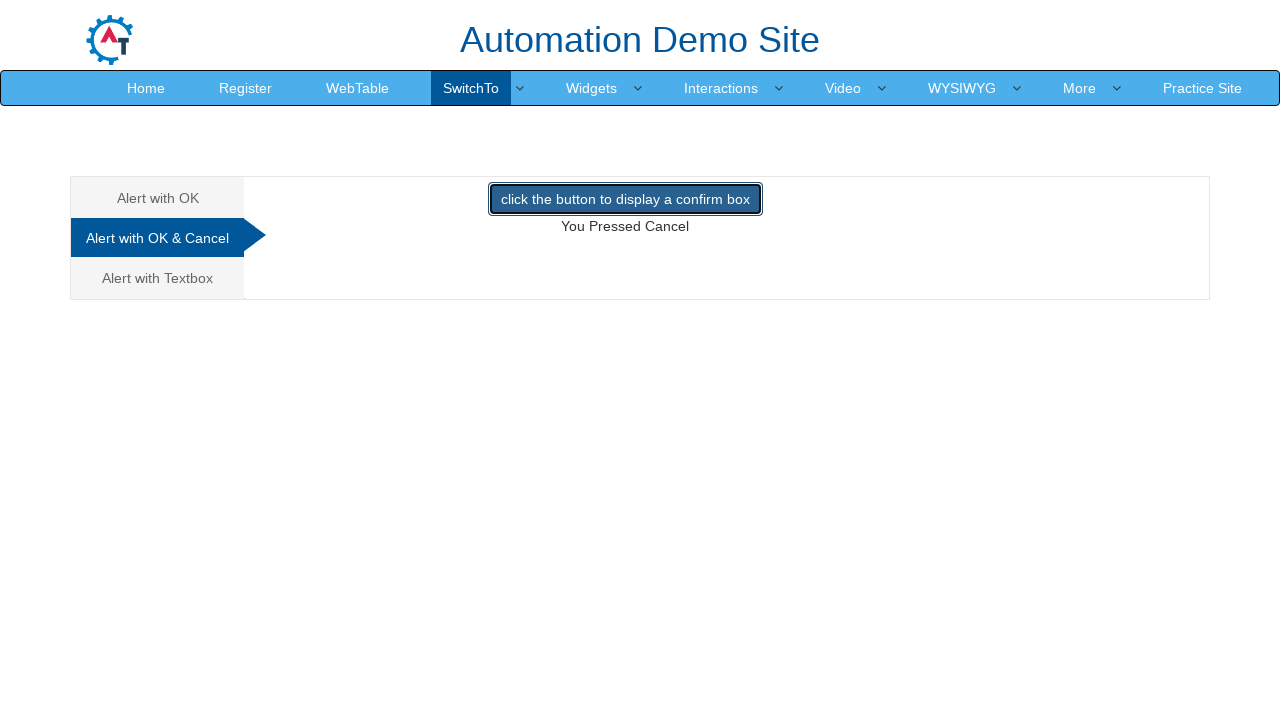